Tests that the landscape image loads correctly on a loading images demo page by waiting for it to appear and verifying its src attribute.

Starting URL: https://bonigarcia.dev/selenium-webdriver-java/loading-images.html

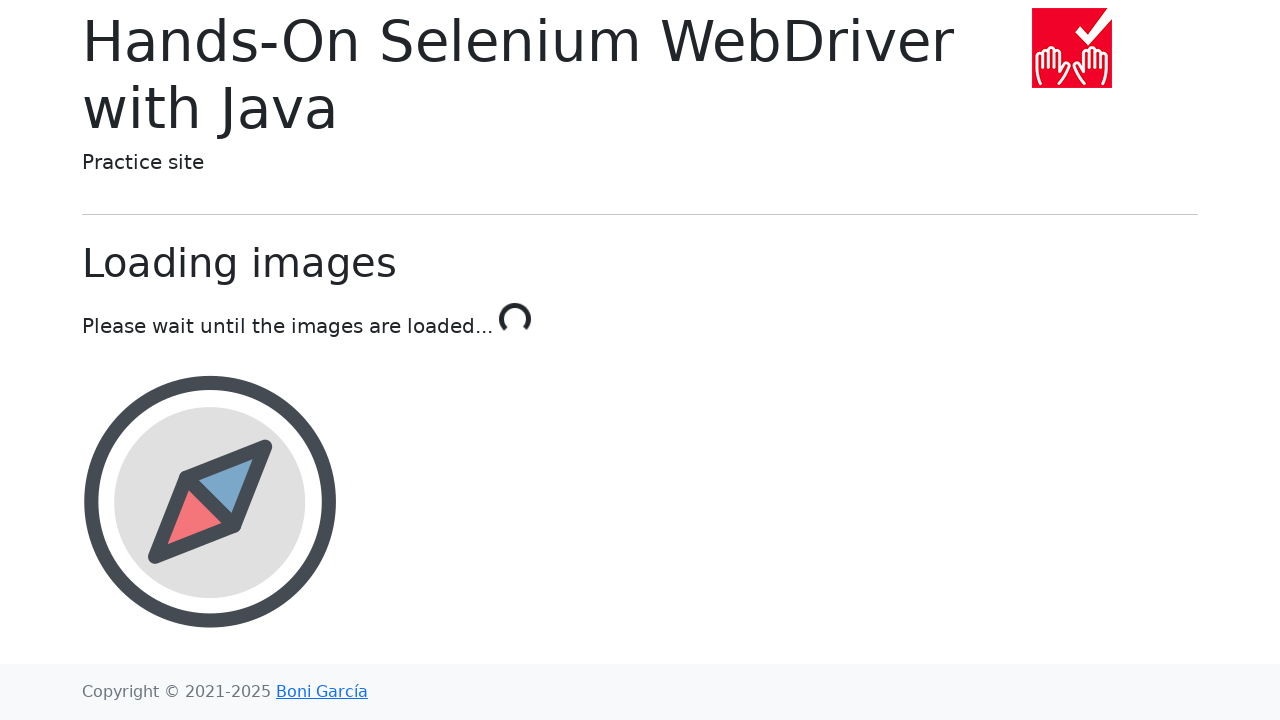

Waited for landscape image element to attach to DOM
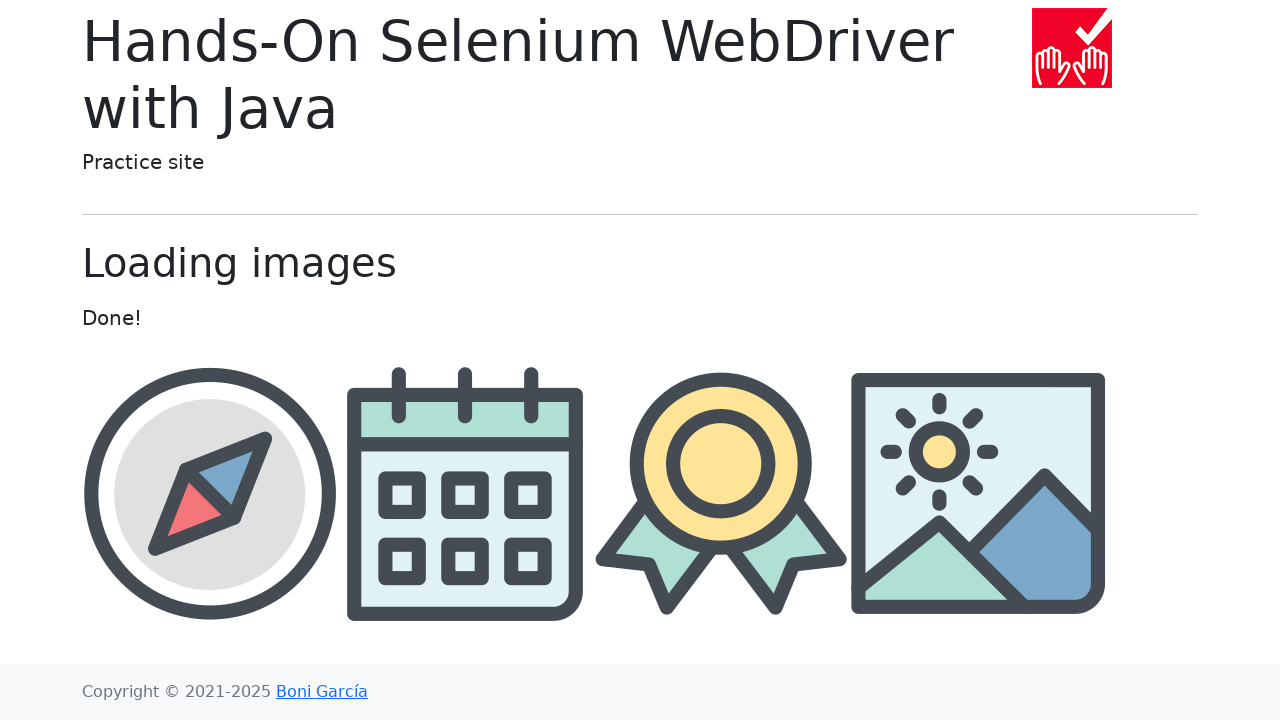

Verified landscape image src attribute contains 'landscape'
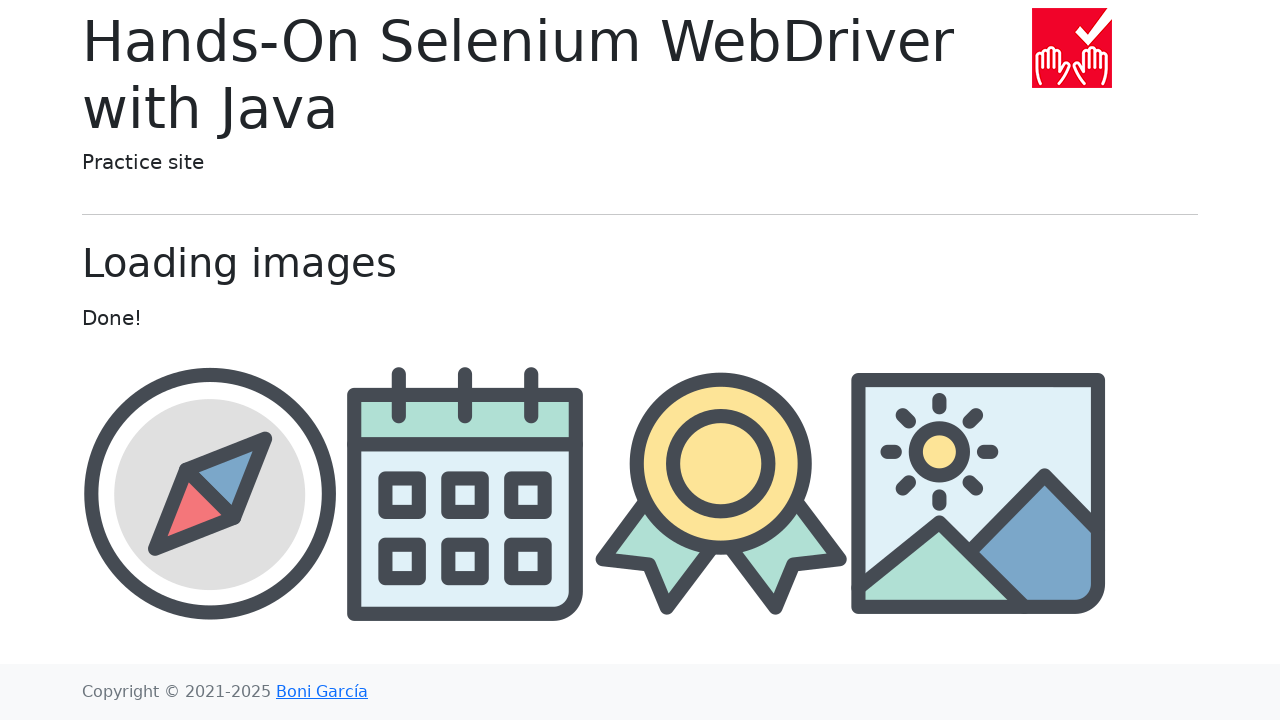

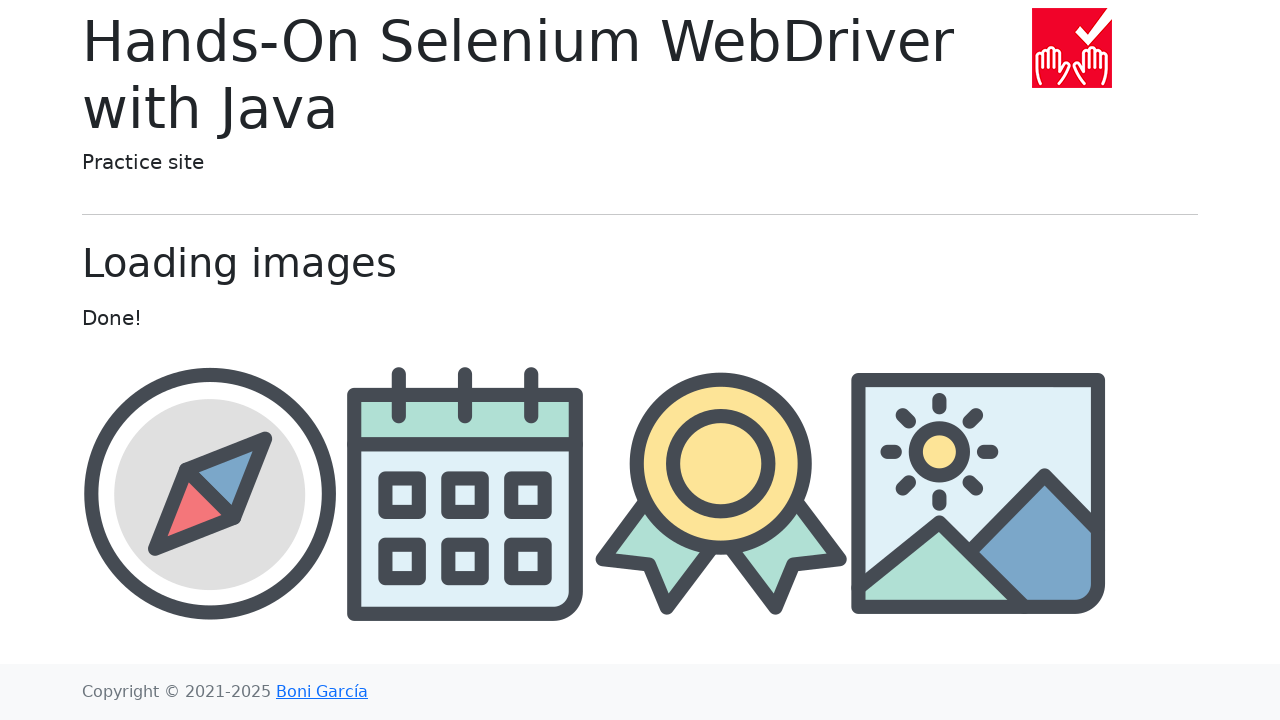